Tests A/B test opt-out functionality by visiting the page, verifying A/B test is active, then adding an opt-out cookie and refreshing to confirm the test is disabled.

Starting URL: http://the-internet.herokuapp.com/abtest

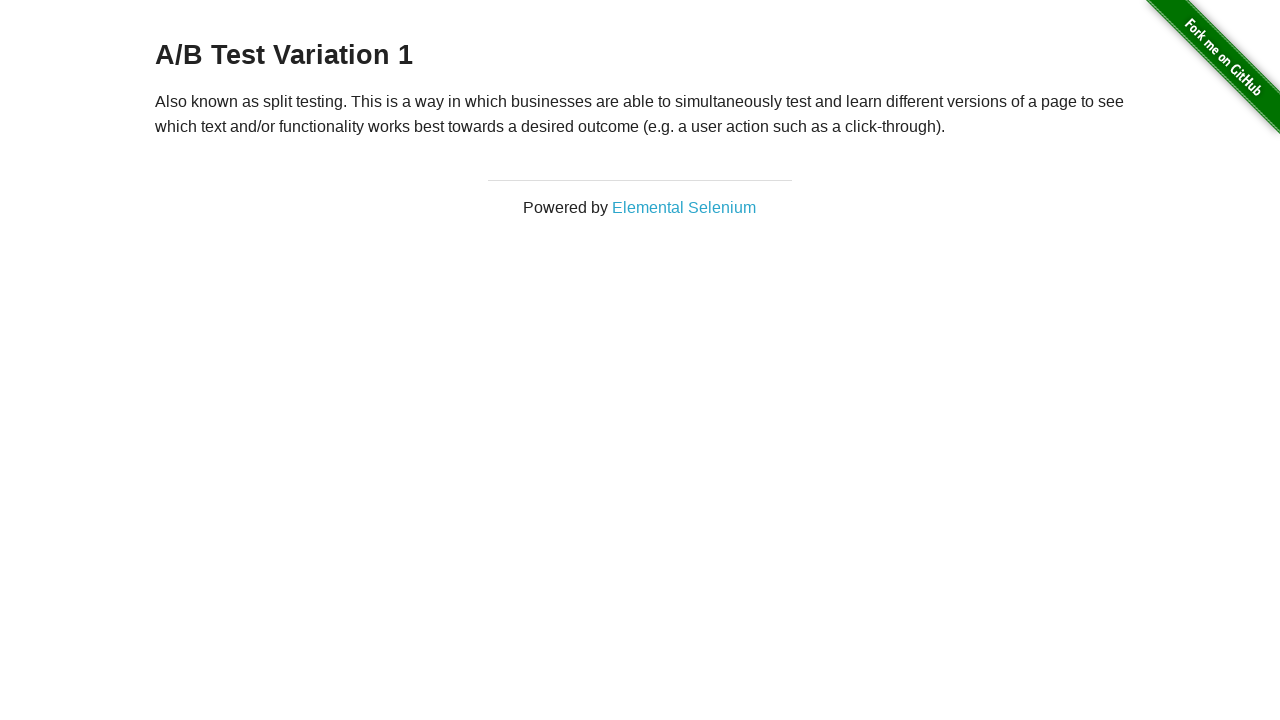

Waited for h3 heading to load
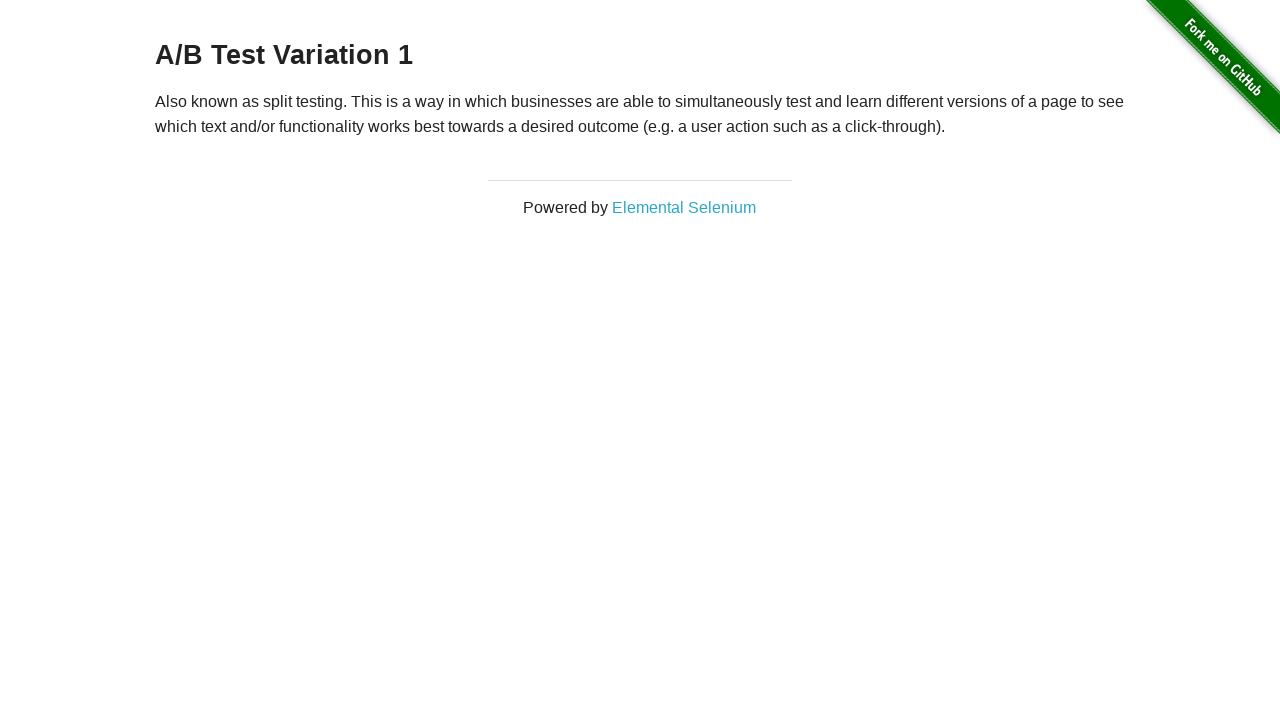

Retrieved initial heading text: 'A/B Test Variation 1'
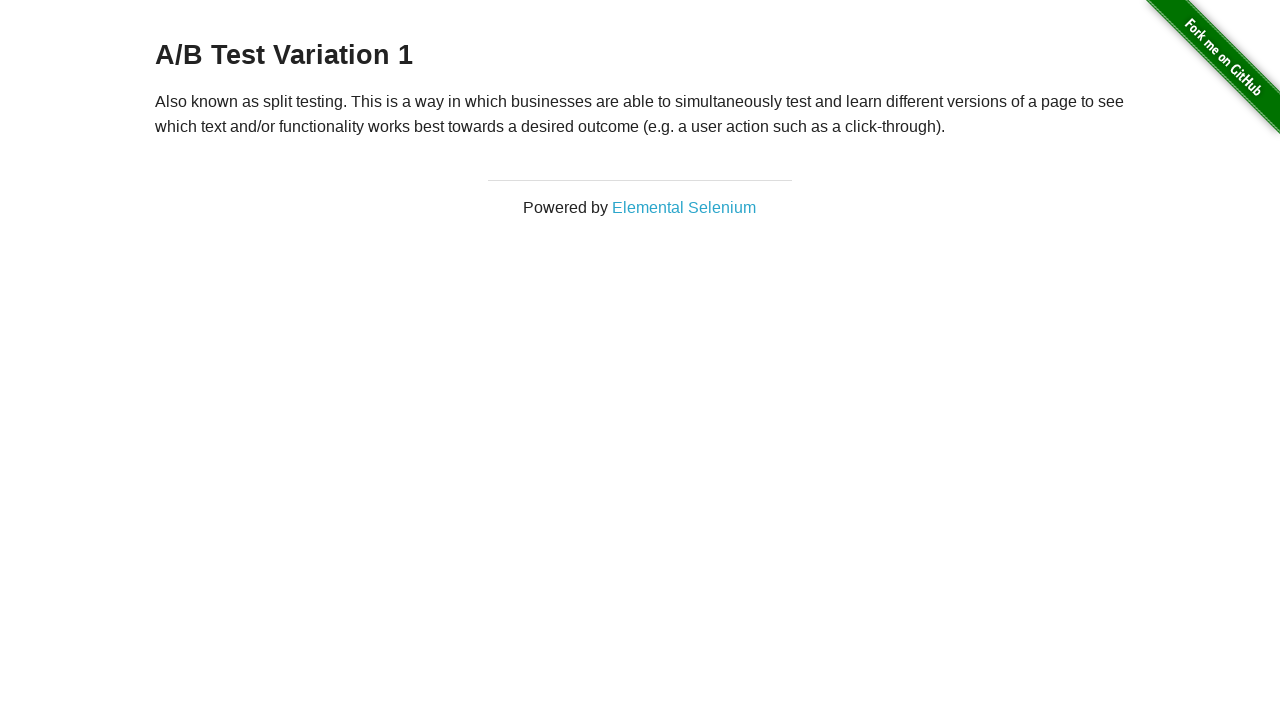

Verified A/B test is active in initial heading
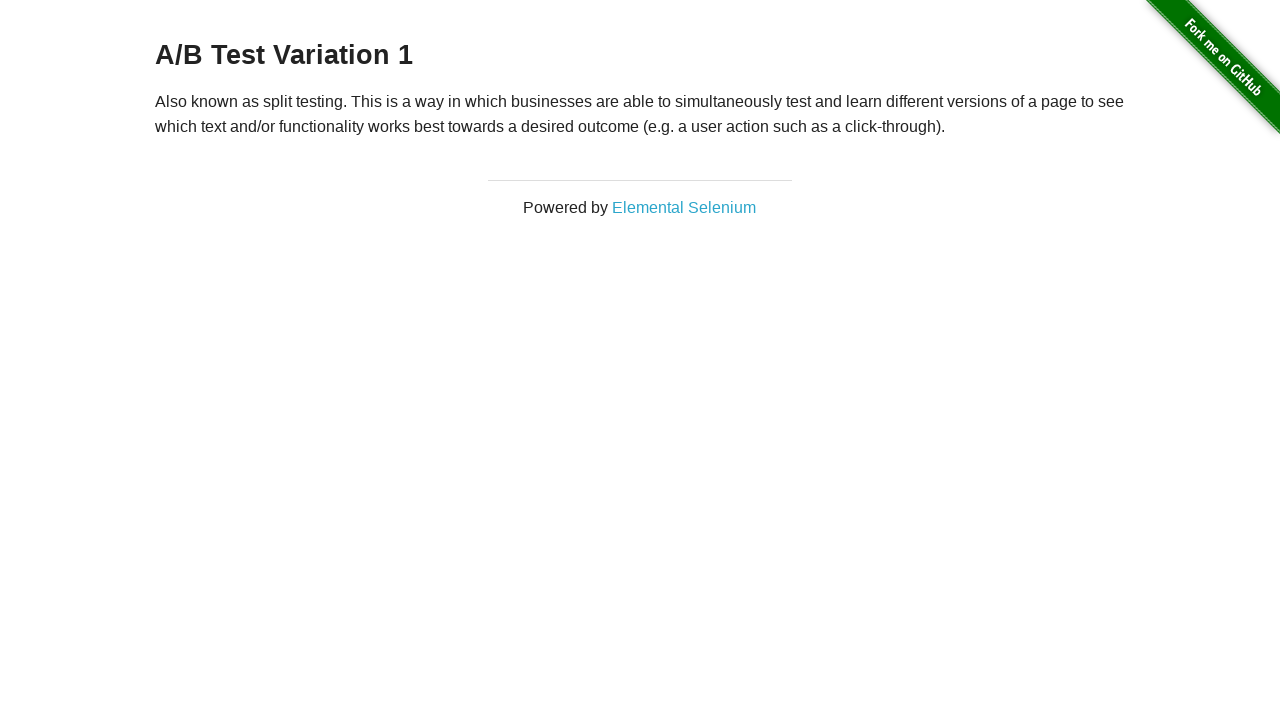

Added optimizelyOptOut cookie with value 'true'
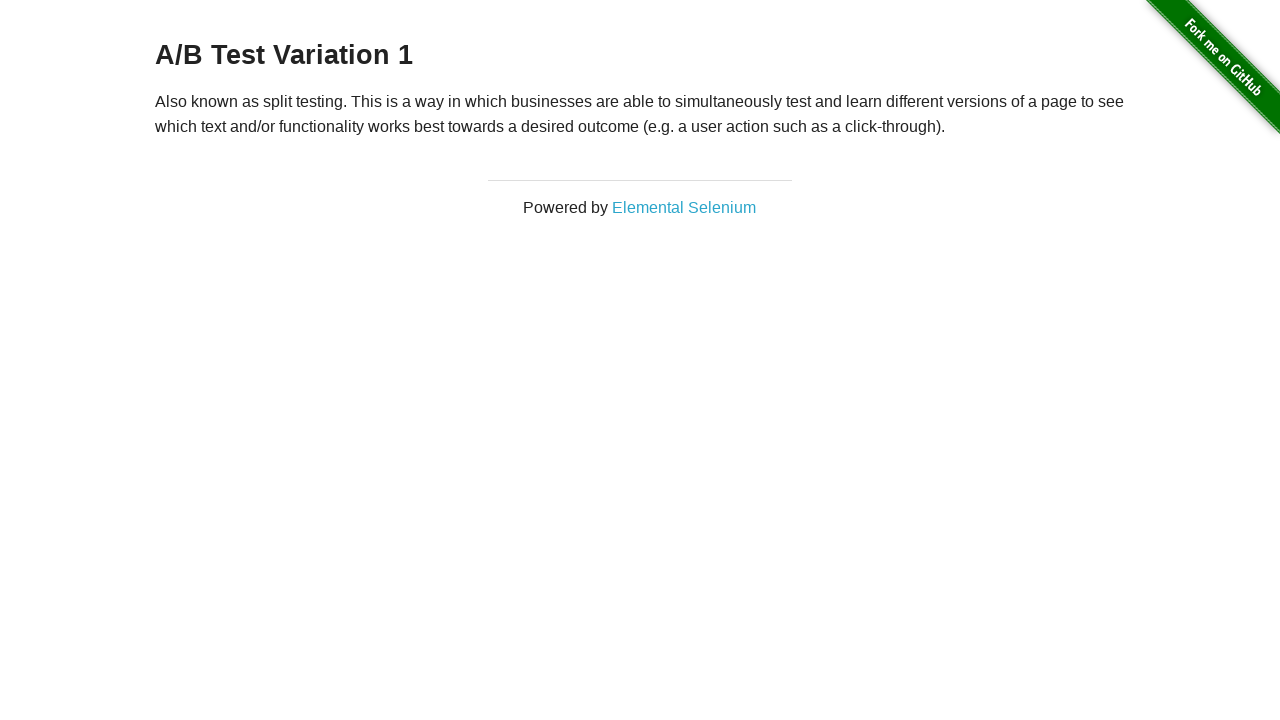

Reloaded page after adding opt-out cookie
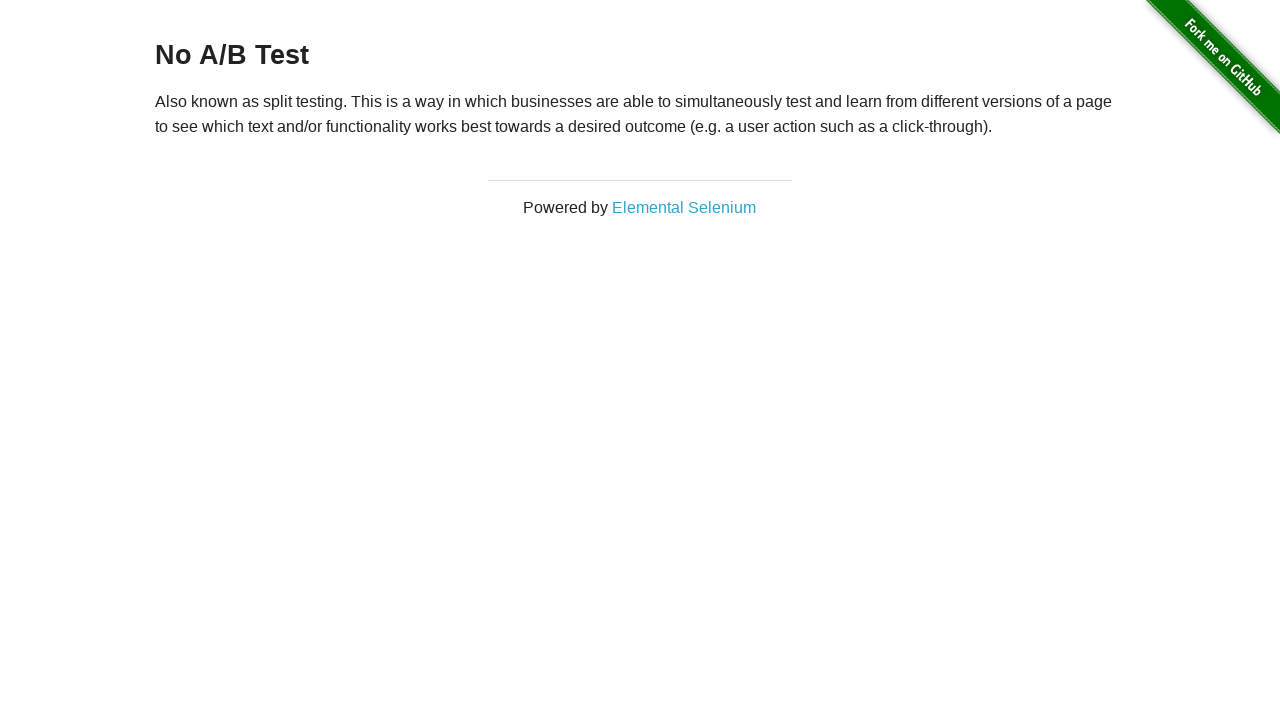

Waited for h3 heading to load after page reload
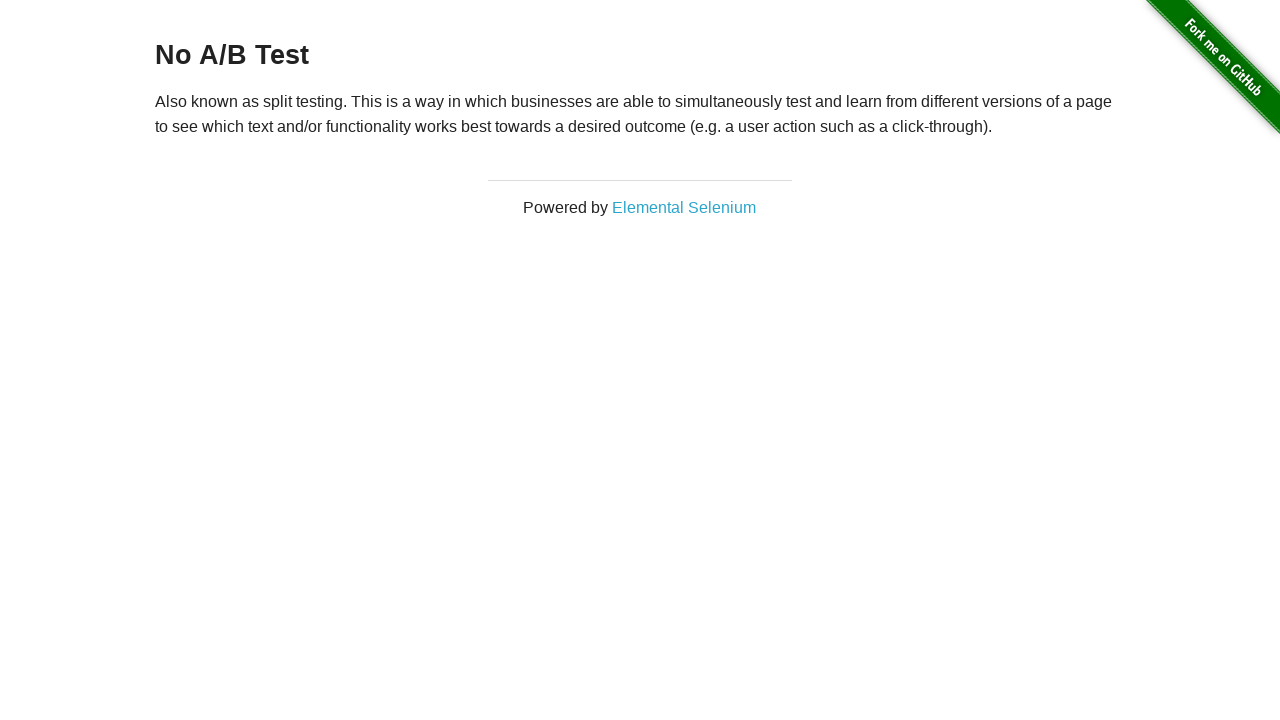

Retrieved heading text after opt-out: 'No A/B Test'
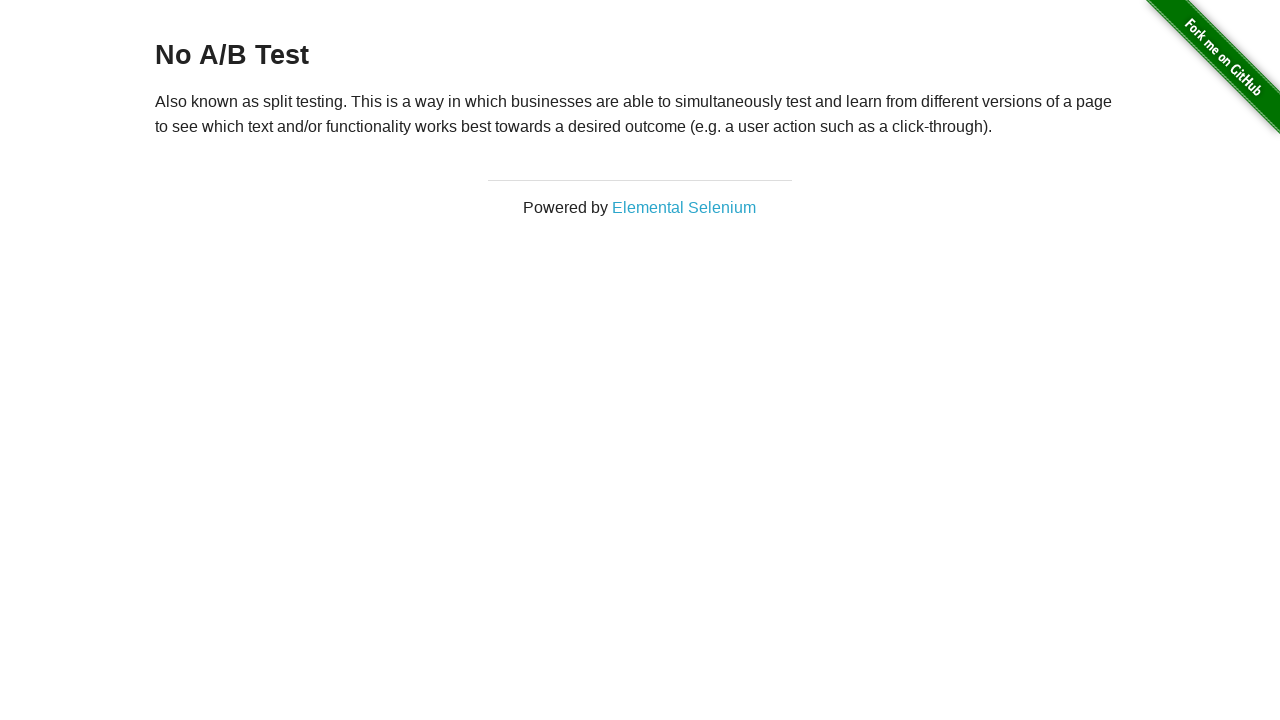

Verified A/B test is disabled after opt-out cookie
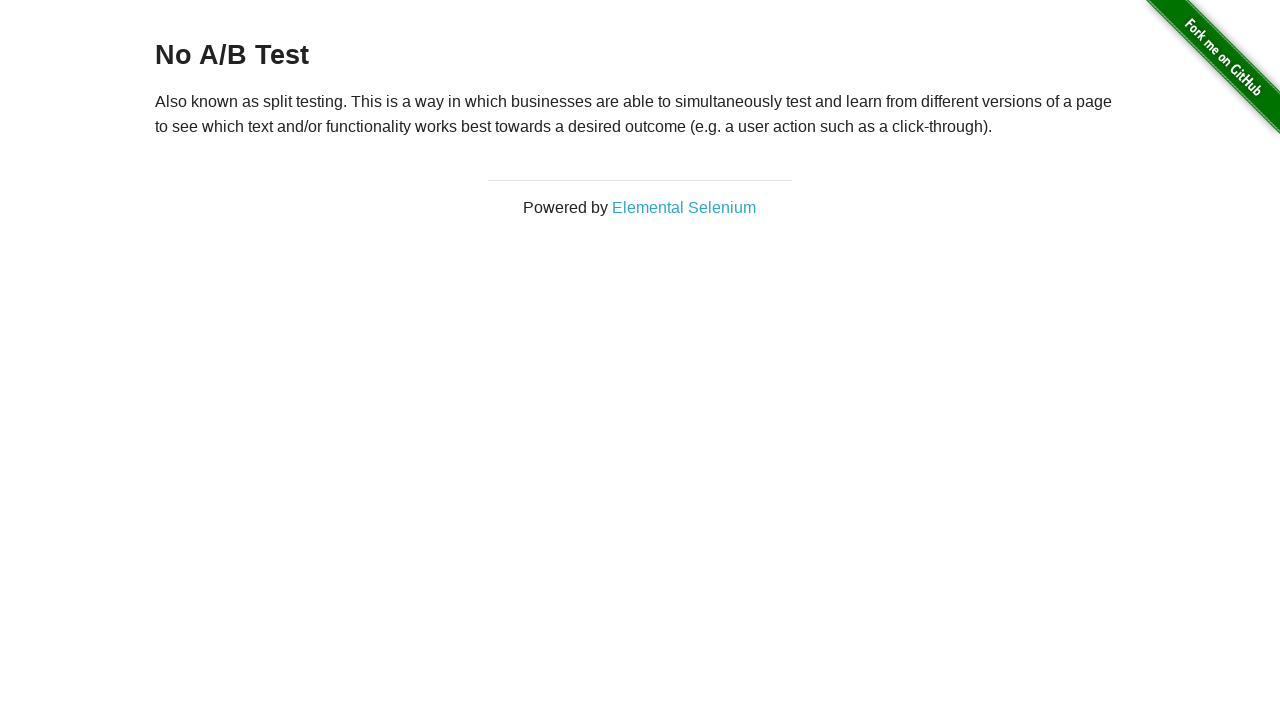

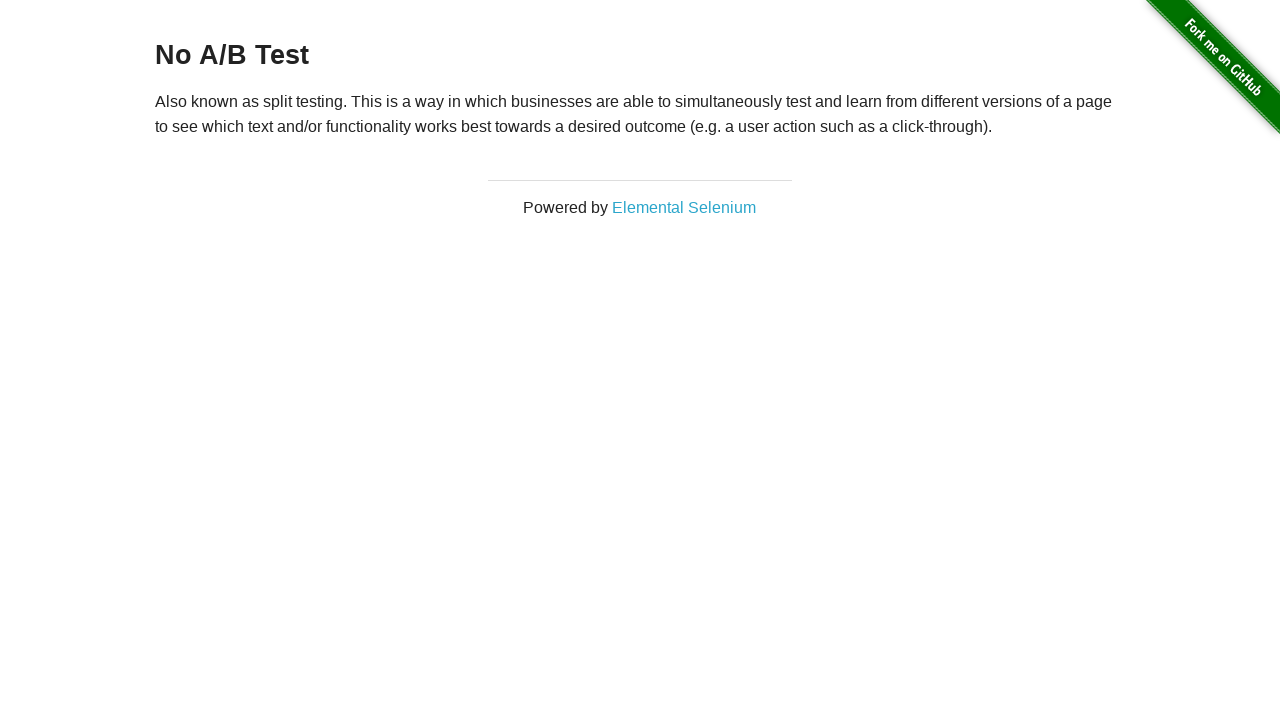